Tests unmarking items as complete by unchecking the checkbox after marking them complete

Starting URL: https://demo.playwright.dev/todomvc

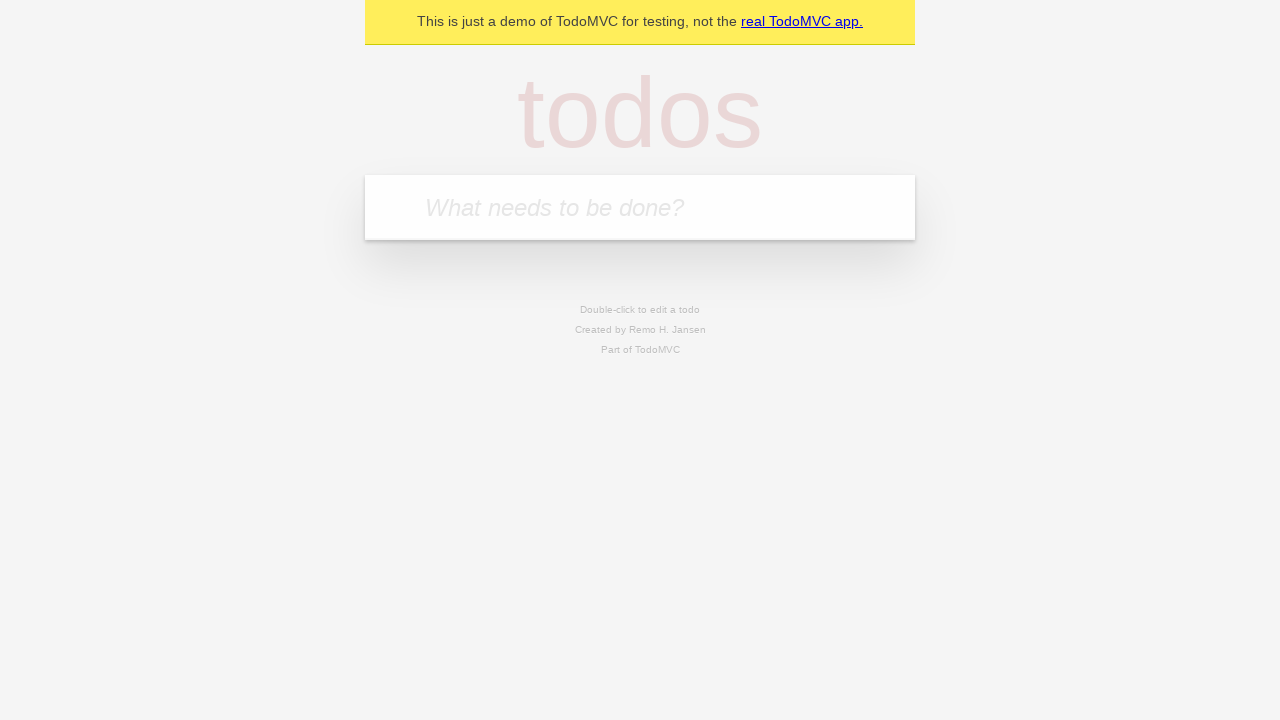

Filled input with first todo item 'buy some cheese' on internal:attr=[placeholder="What needs to be done?"i]
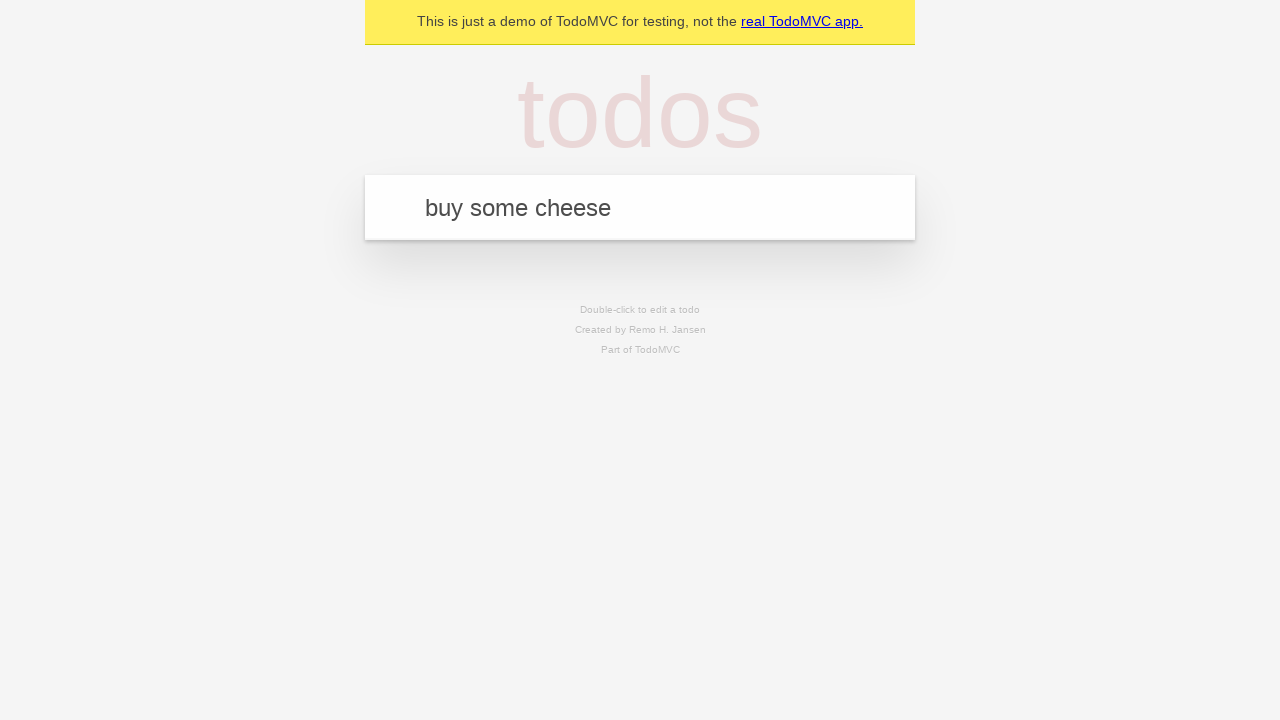

Pressed Enter to add first todo item on internal:attr=[placeholder="What needs to be done?"i]
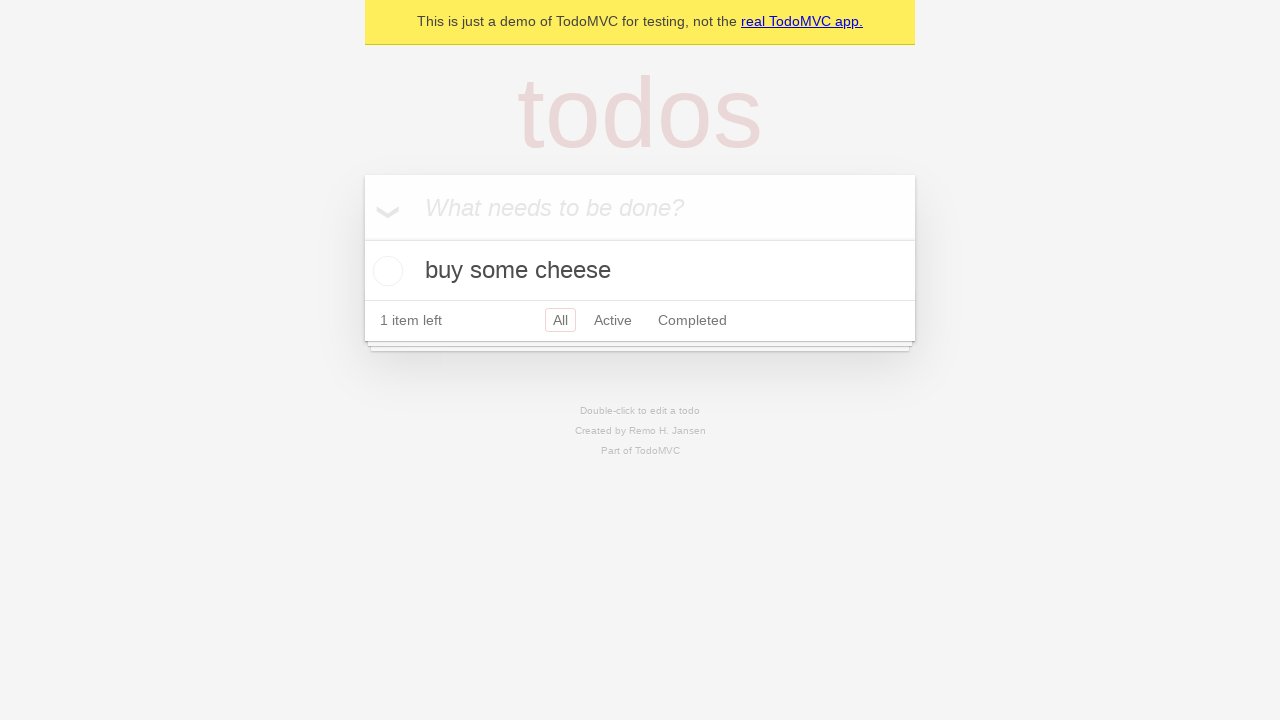

Filled input with second todo item 'feed the cat' on internal:attr=[placeholder="What needs to be done?"i]
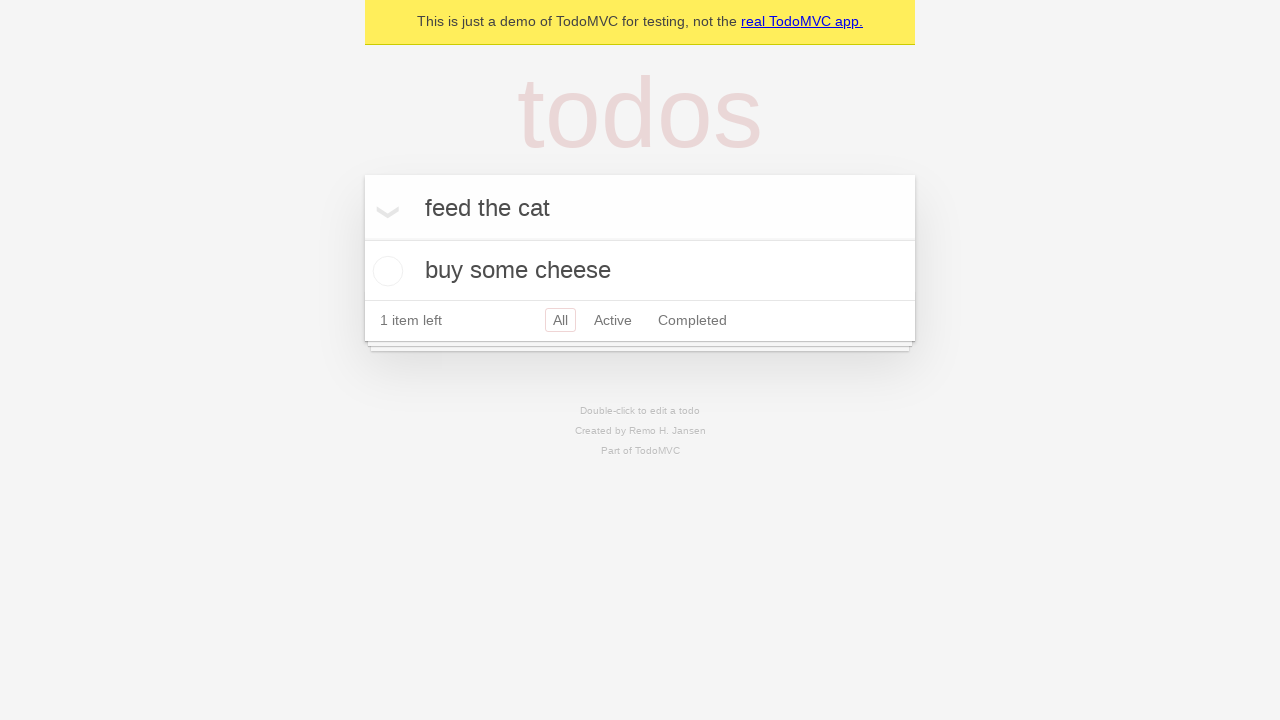

Pressed Enter to add second todo item on internal:attr=[placeholder="What needs to be done?"i]
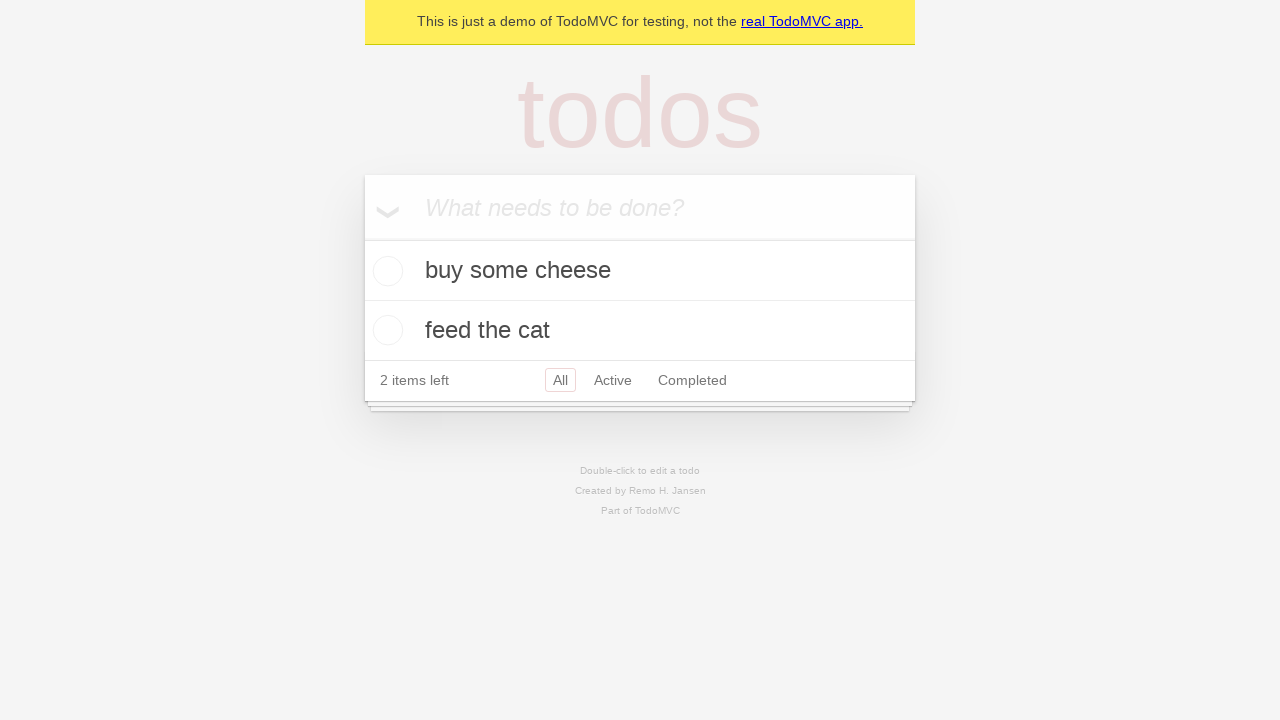

Checked checkbox for first todo item to mark as complete at (385, 271) on internal:testid=[data-testid="todo-item"s] >> nth=0 >> internal:role=checkbox
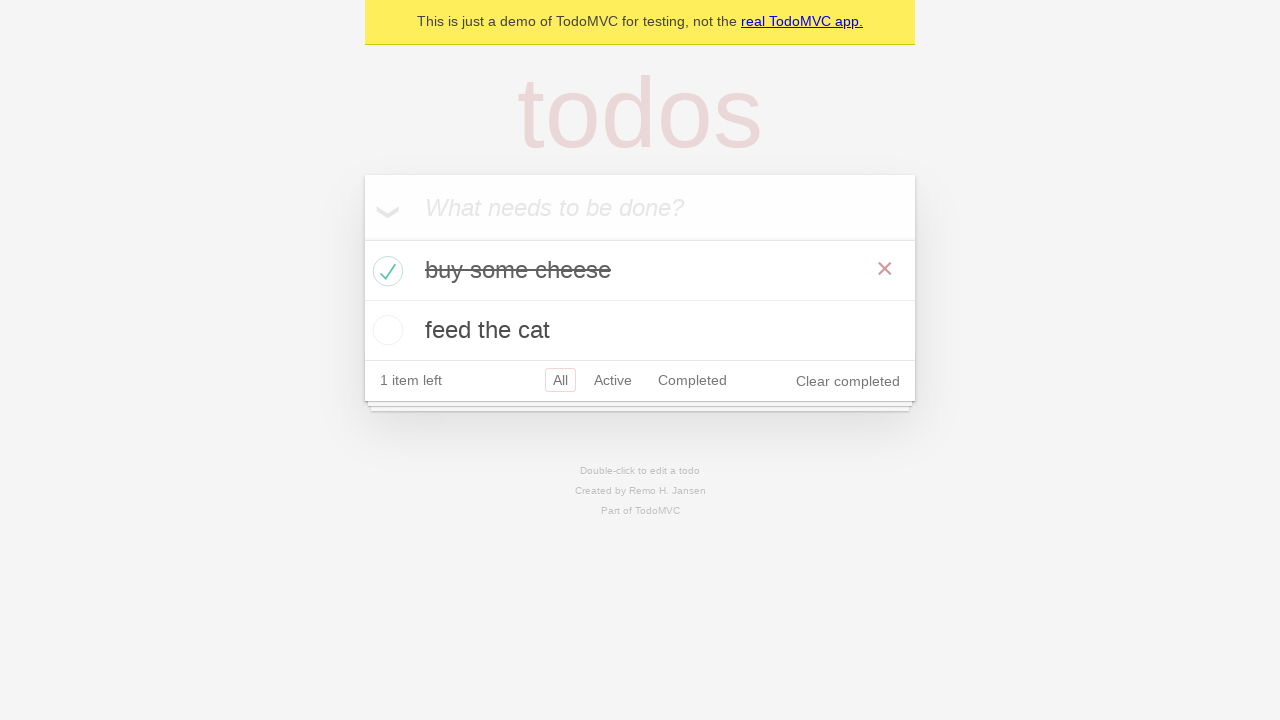

Unchecked checkbox for first todo item to mark as incomplete at (385, 271) on internal:testid=[data-testid="todo-item"s] >> nth=0 >> internal:role=checkbox
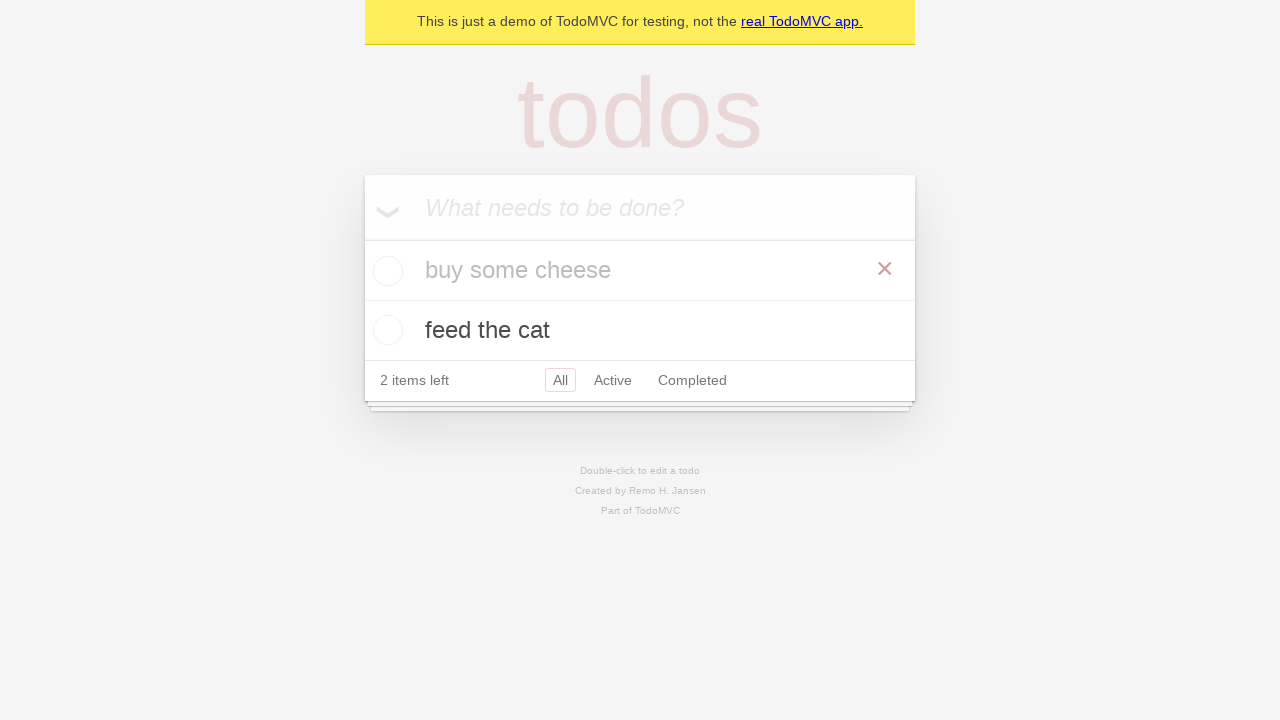

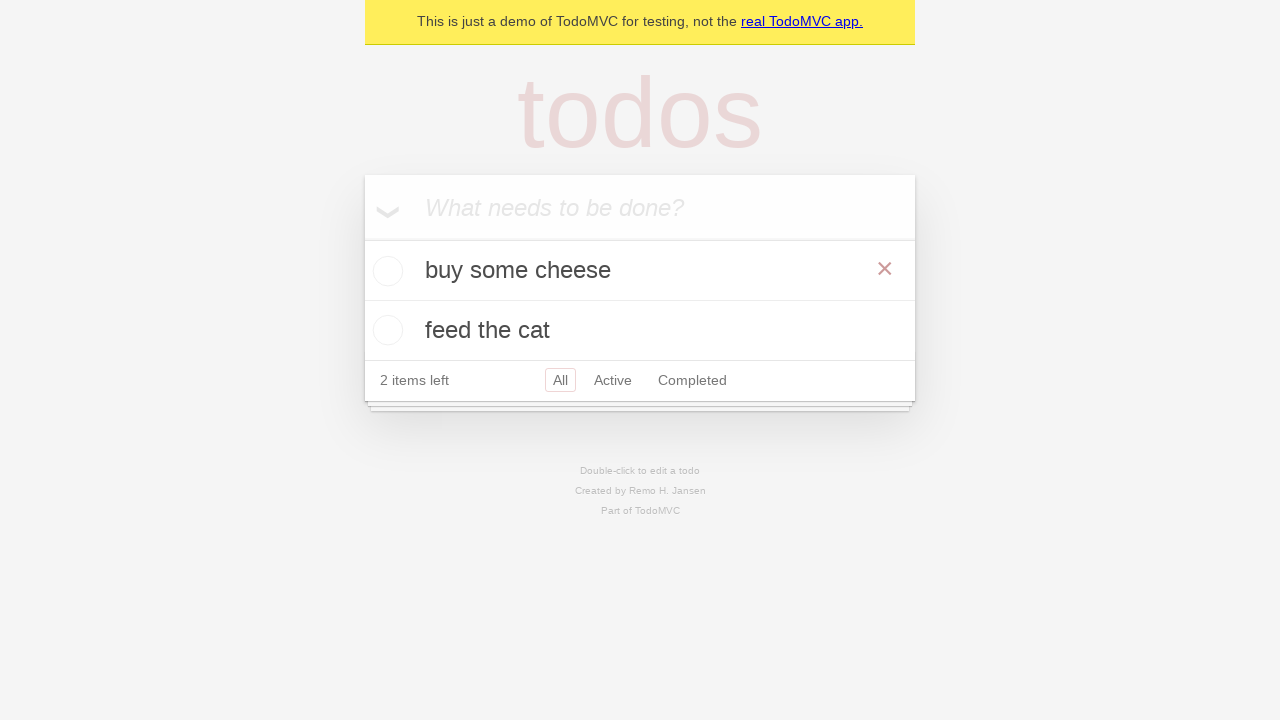